Tests various Selenium locator strategies on a practice page by filling login forms, triggering password reset flow, and demonstrating different element selection methods including ID, name, class, CSS selectors, XPath, and link text.

Starting URL: https://rahulshettyacademy.com/locatorspractice/

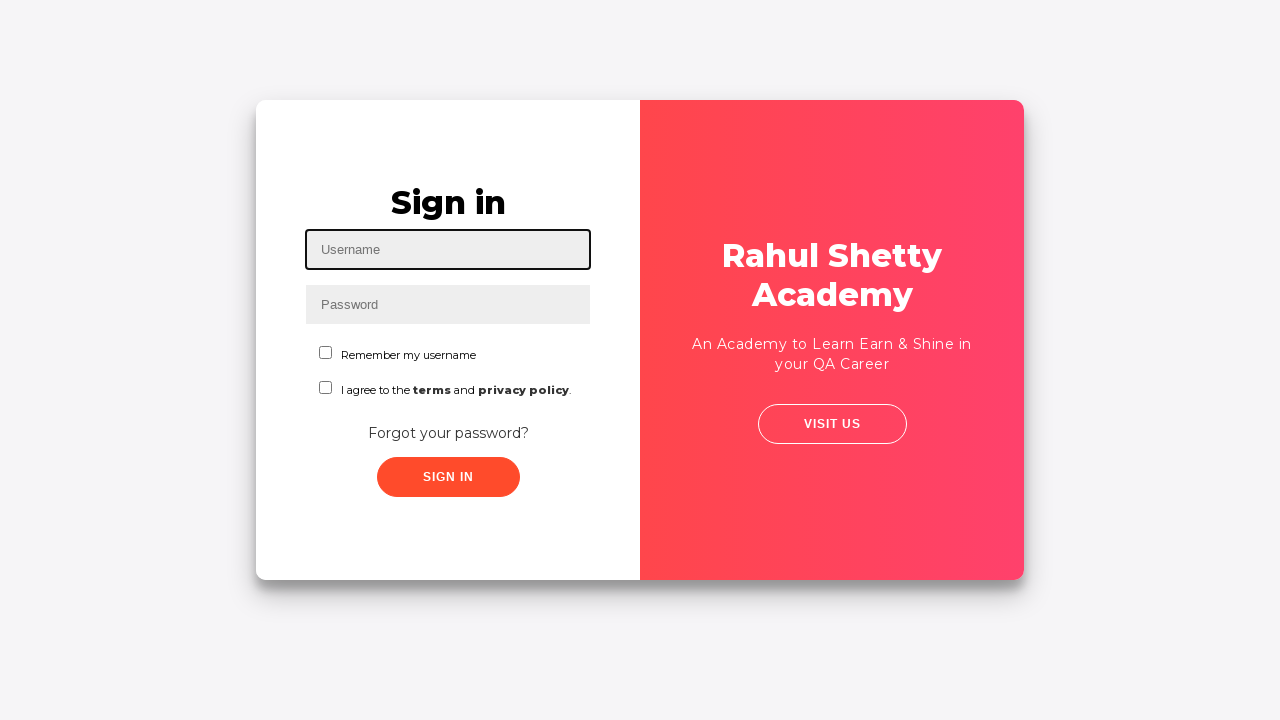

Filled username field with 'Ikram' using ID locator on #inputUsername
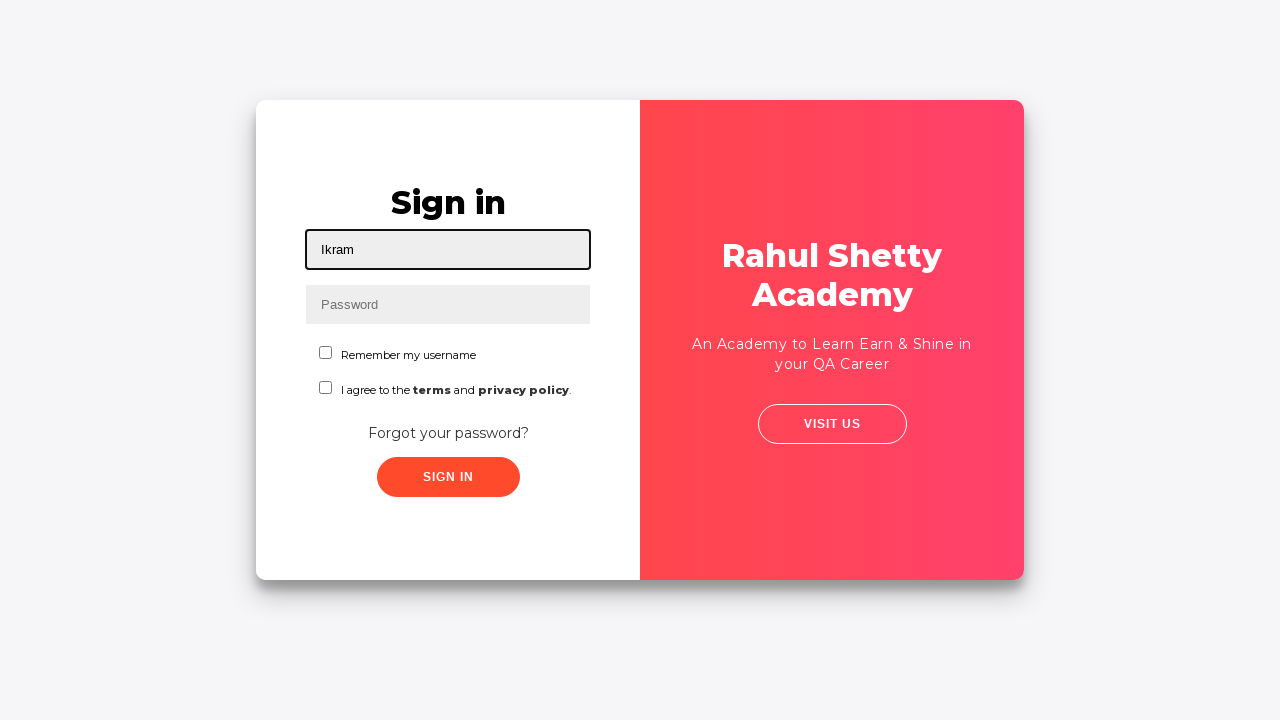

Filled password field with 'wrongPass' using name locator on input[name='inputPassword']
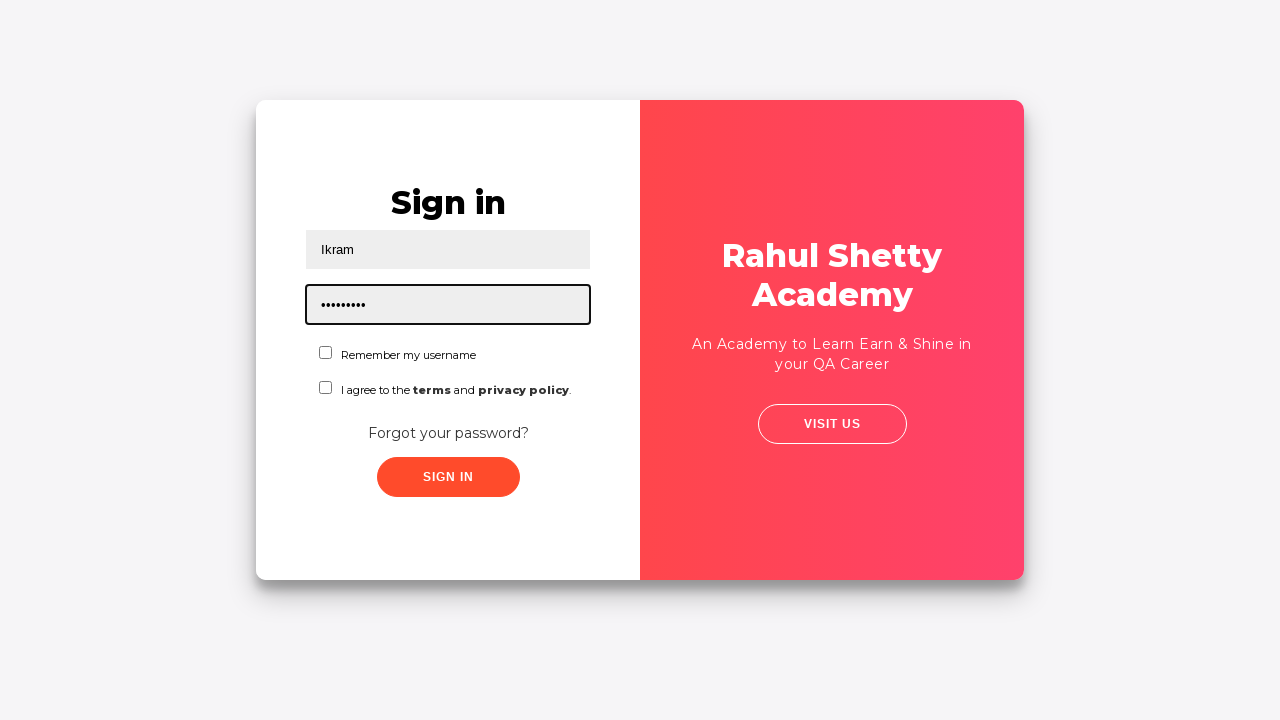

Clicked sign in button using class selector at (448, 477) on .signInBtn
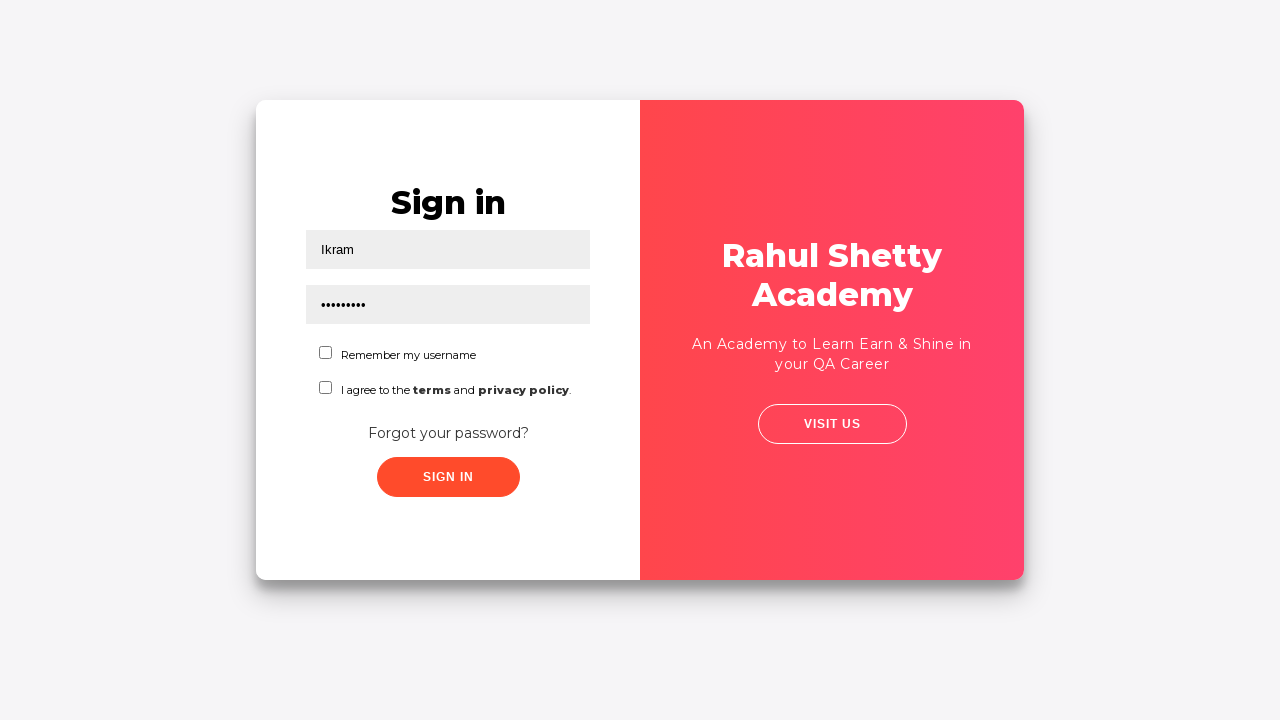

Error message appeared confirming invalid login
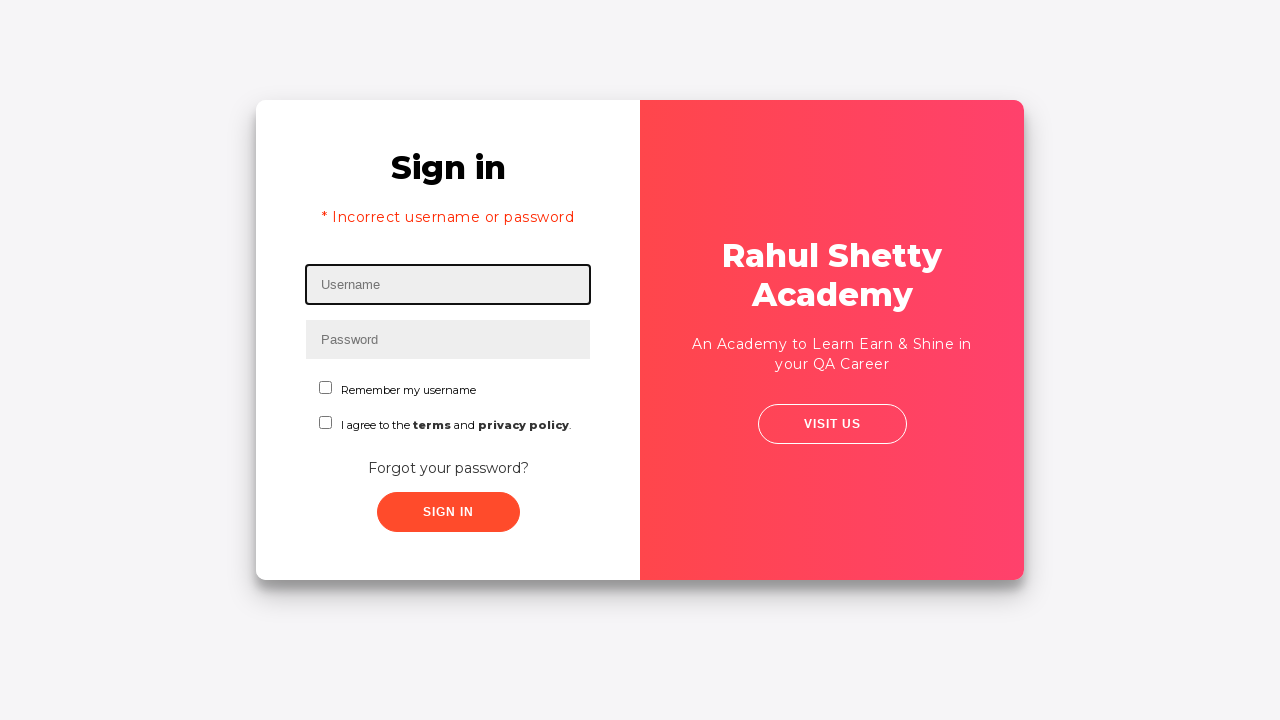

Clicked 'Forgot your password?' link at (448, 468) on text=Forgot your password?
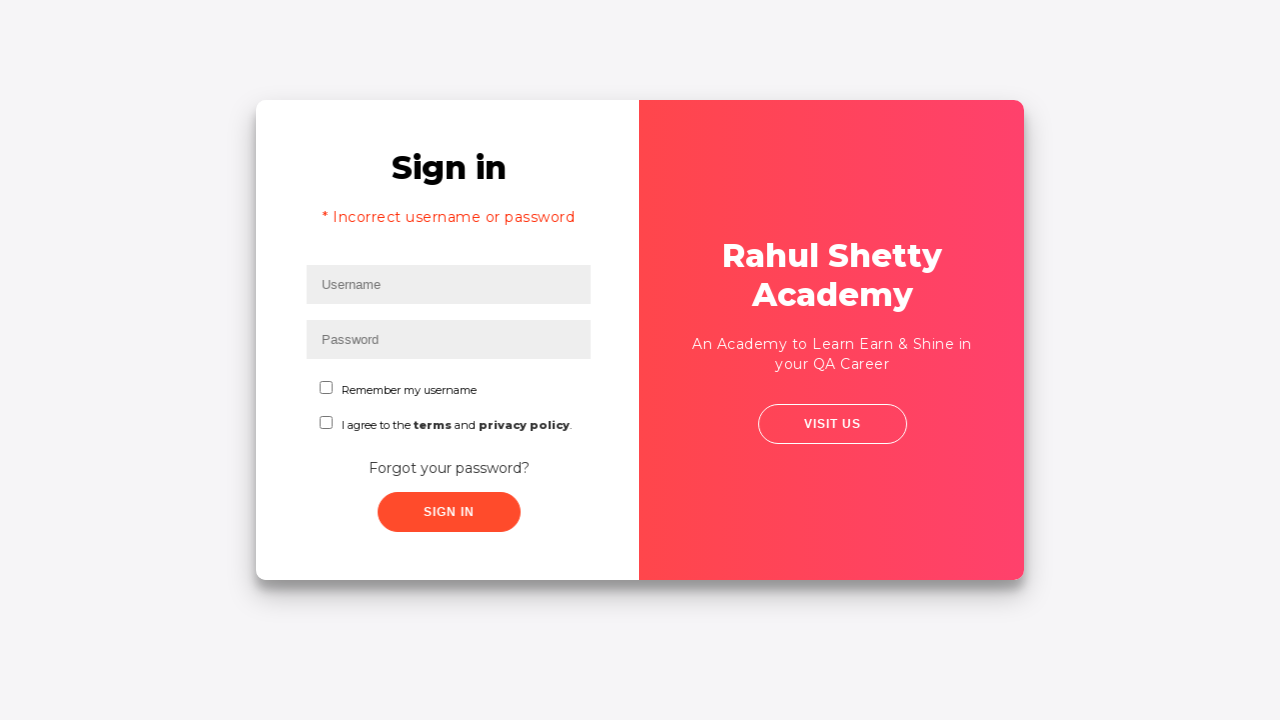

Waited for forgot password form to load
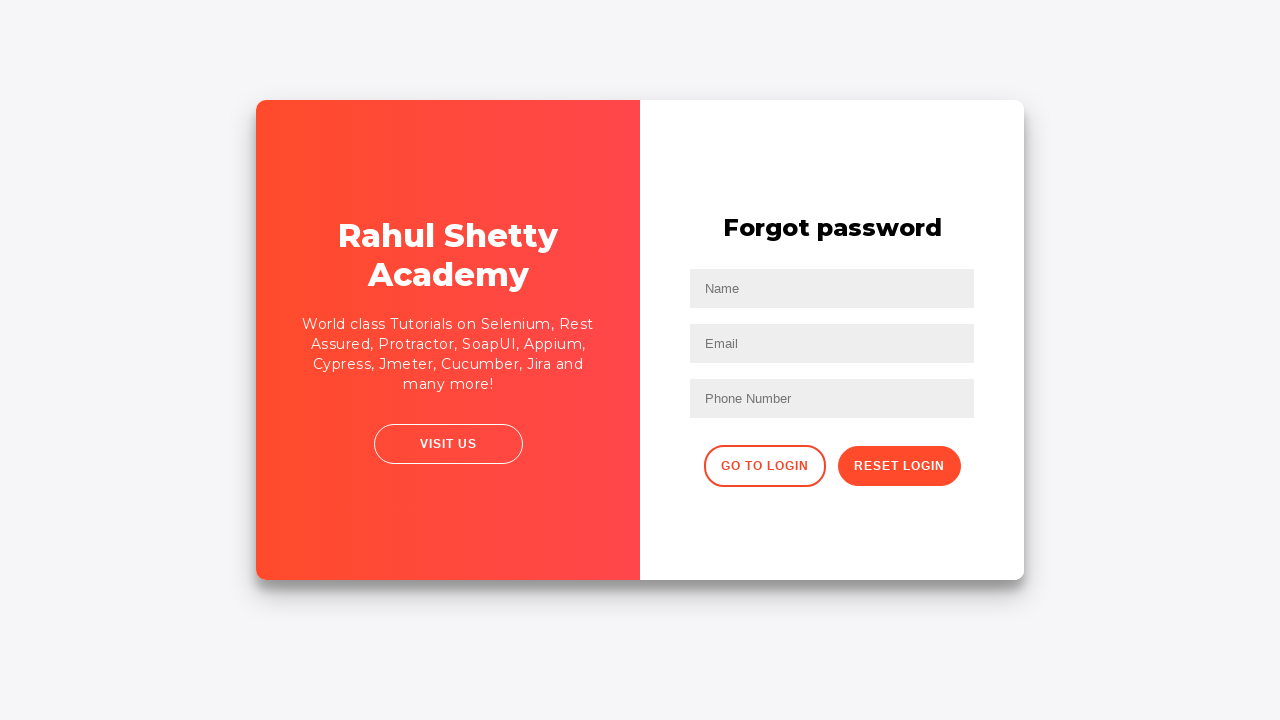

Filled name field with 'Ikram Azim' using placeholder locator on input[placeholder='Name']
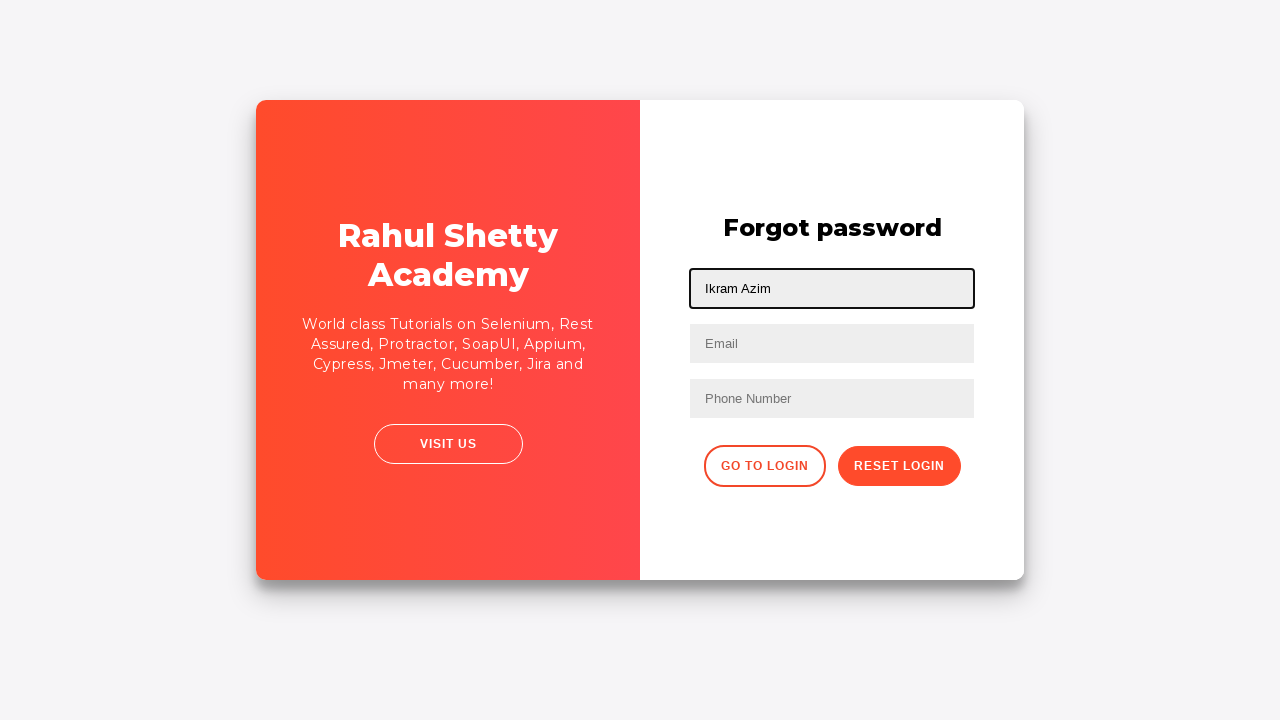

Filled email field with 'Ikram@Azim.com' using CSS selector on input[placeholder='Email']
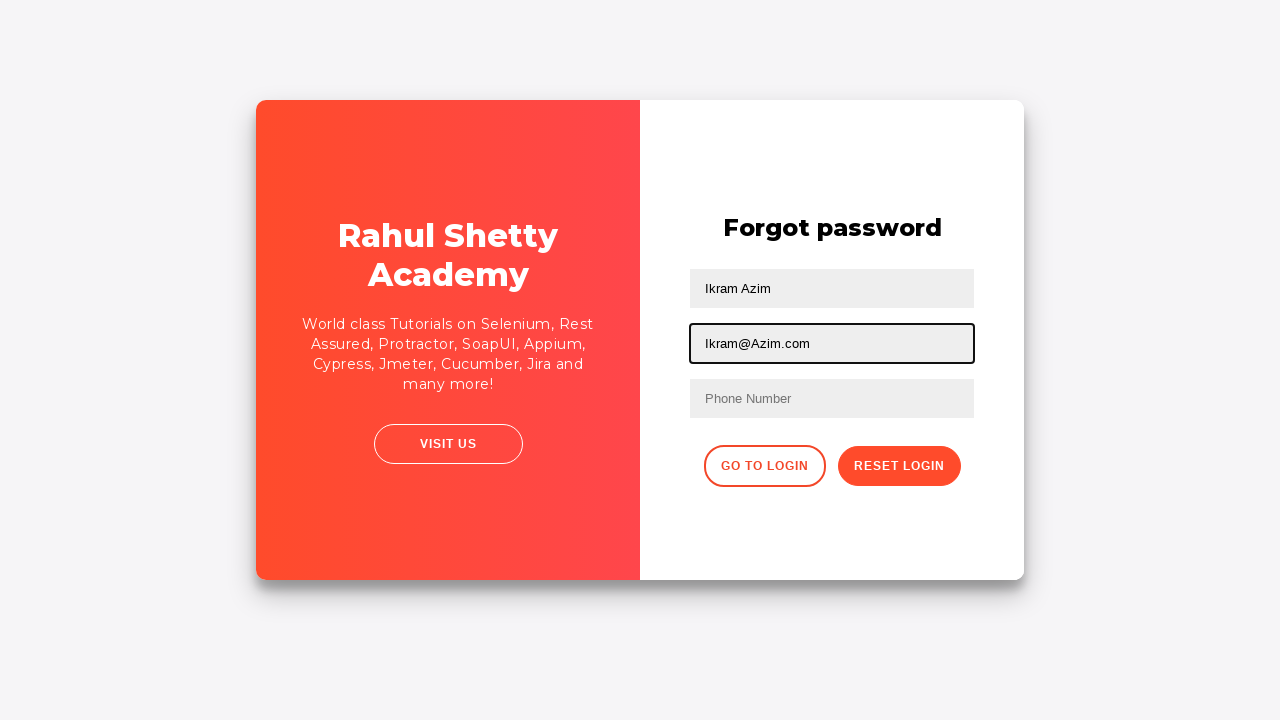

Cleared email field on input[placeholder='Email']
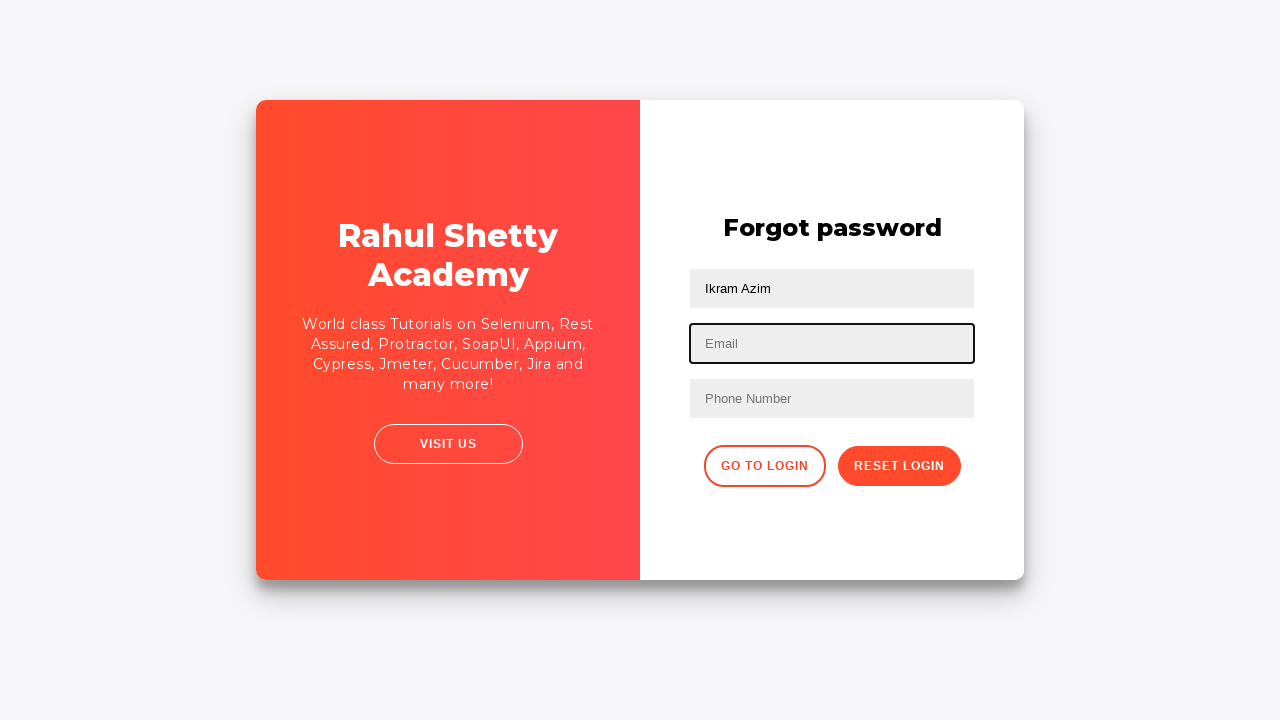

Filled email field with 'ikram@azim.com' on input[placeholder='Email']
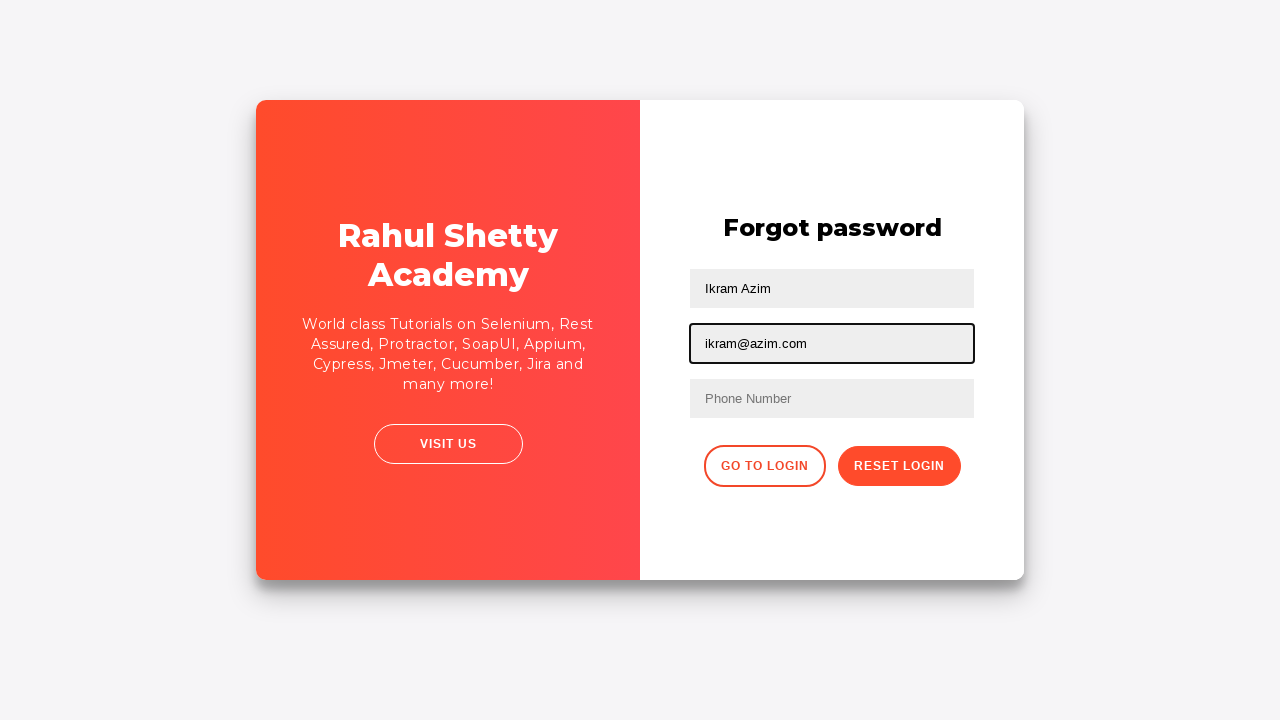

Cleared email field again on input[placeholder='Email']
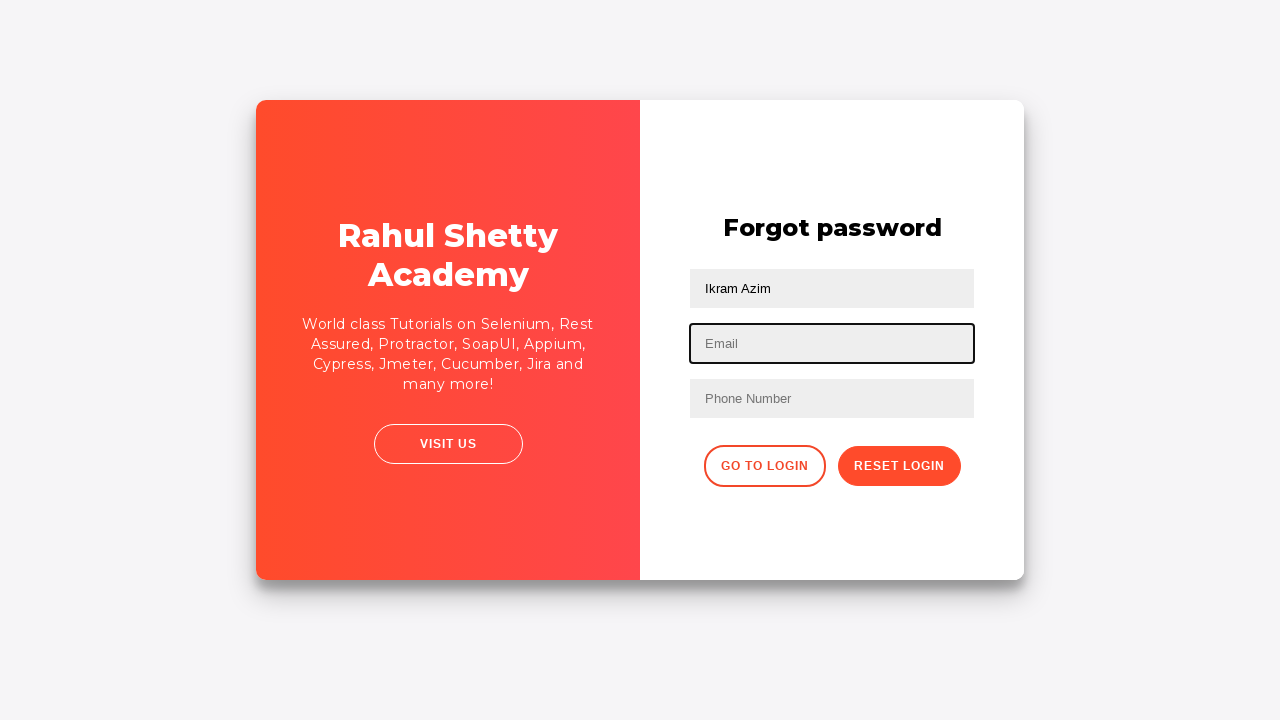

Filled email field with 'ikram@azim.com' once more on input[placeholder='Email']
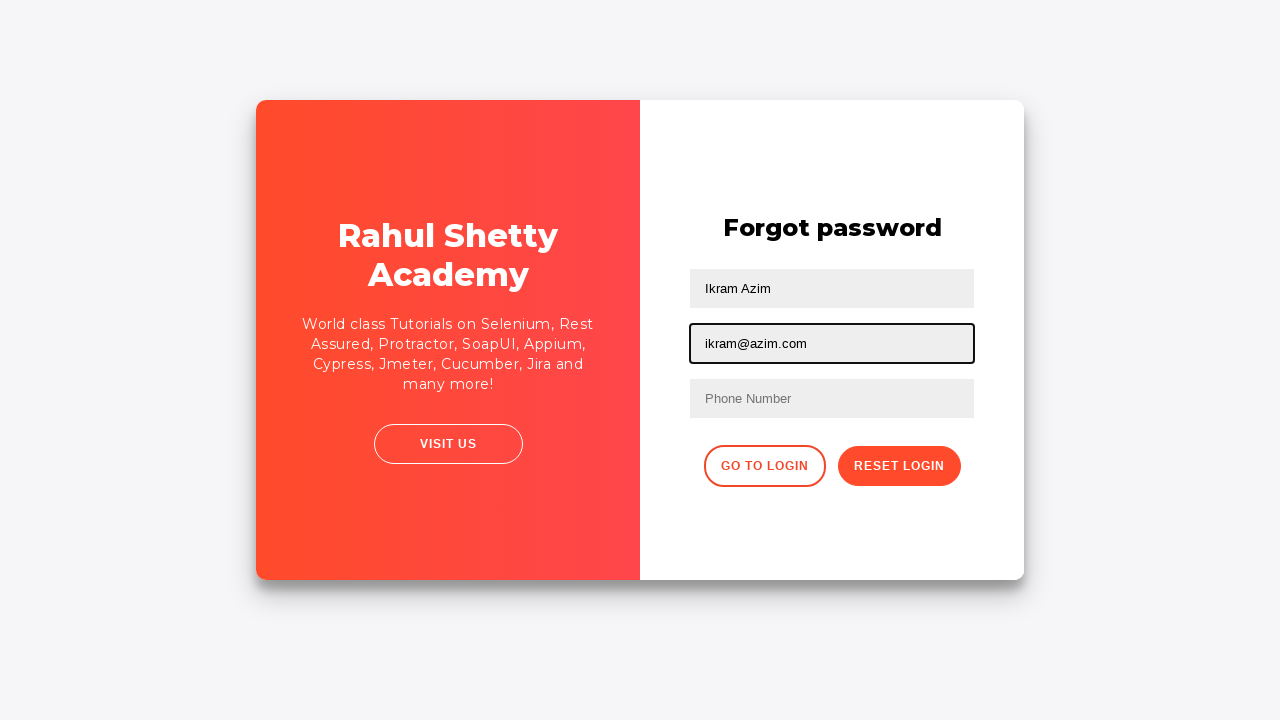

Filled phone number field with '2323523543' on input[placeholder='Phone Number']
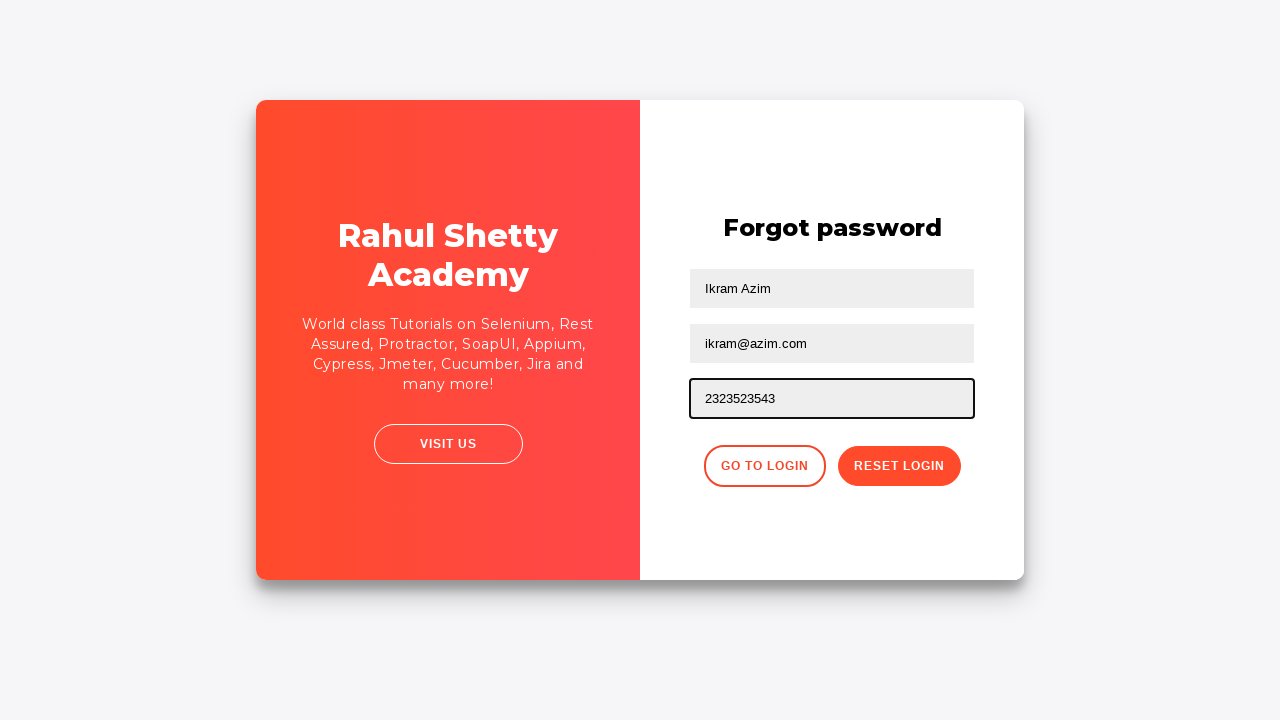

Clicked reset password button at (899, 466) on .reset-pwd-btn
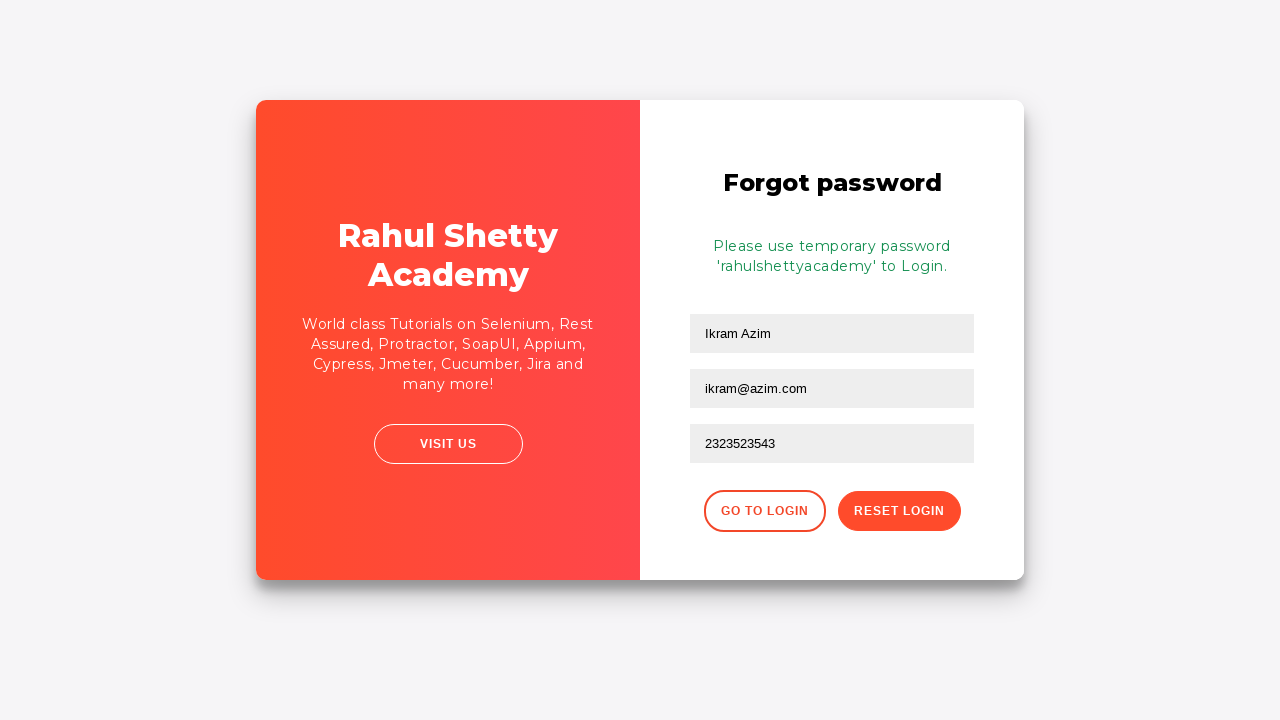

Waited for password reset confirmation message
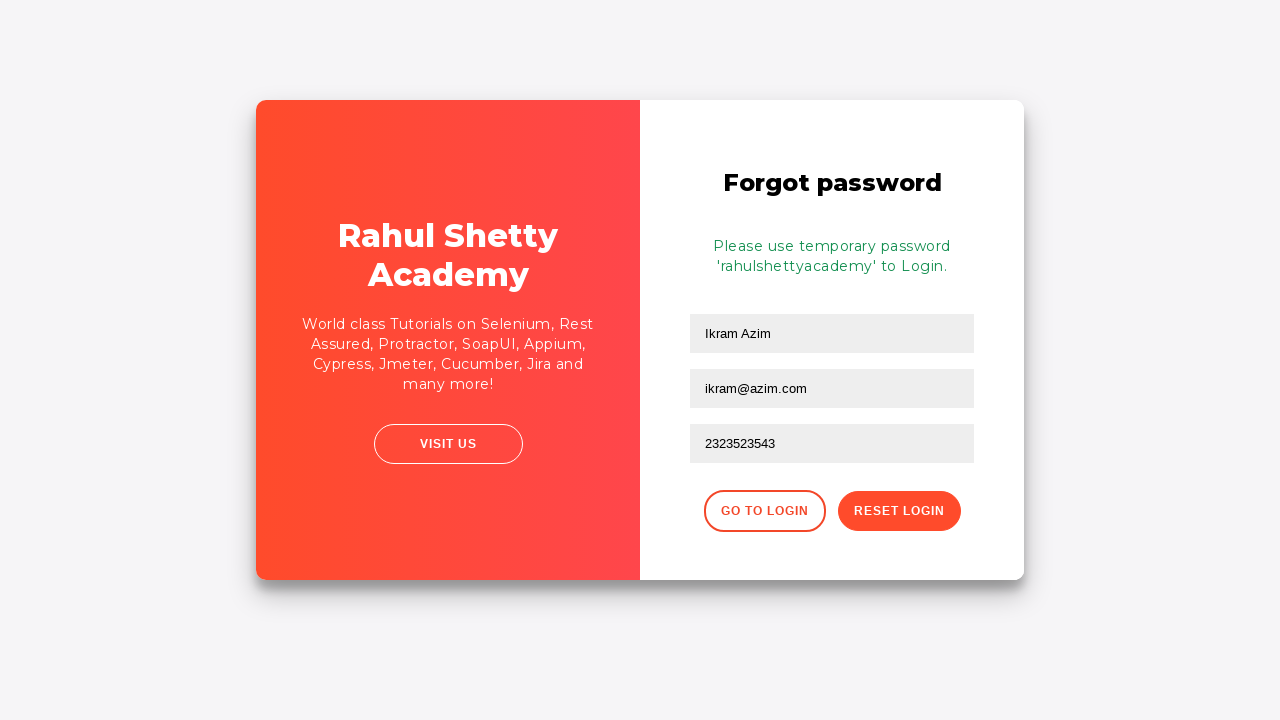

Clicked 'Go to Login' button to return to login form at (764, 511) on div.forgot-pwd-btn-conainer button:first-child
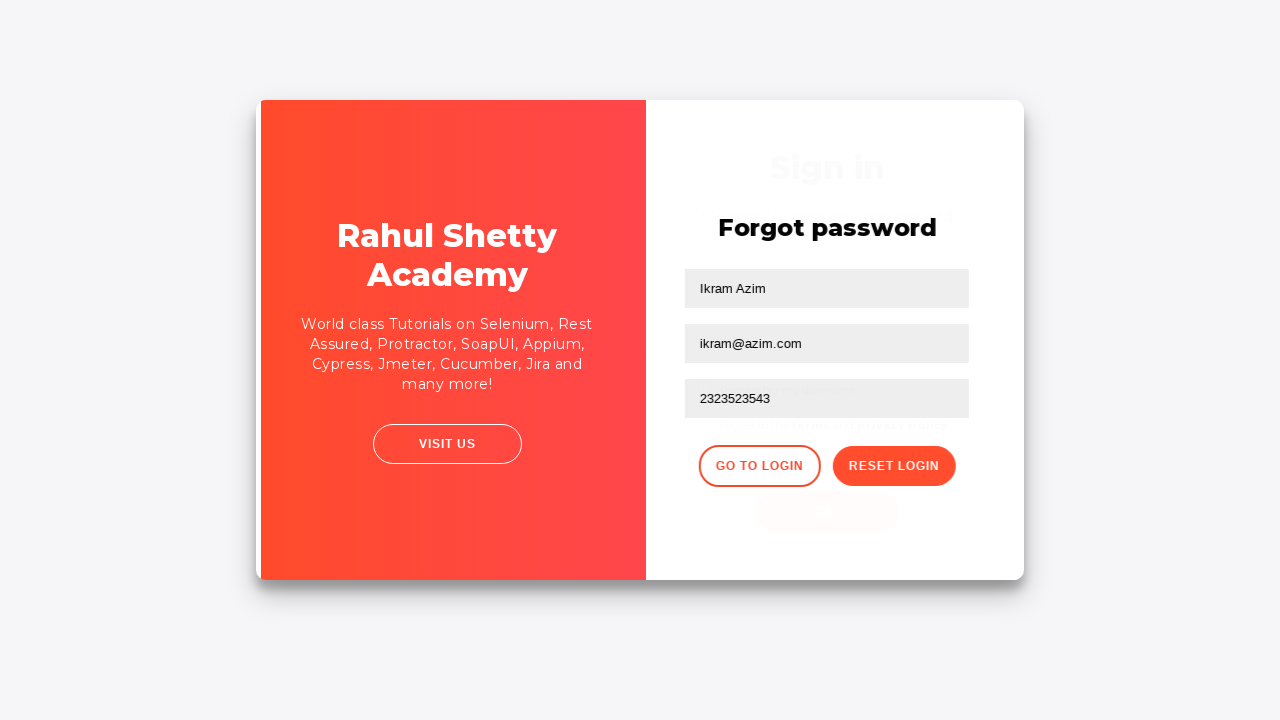

Filled username field with 'Ikram' again on login form on #inputUsername
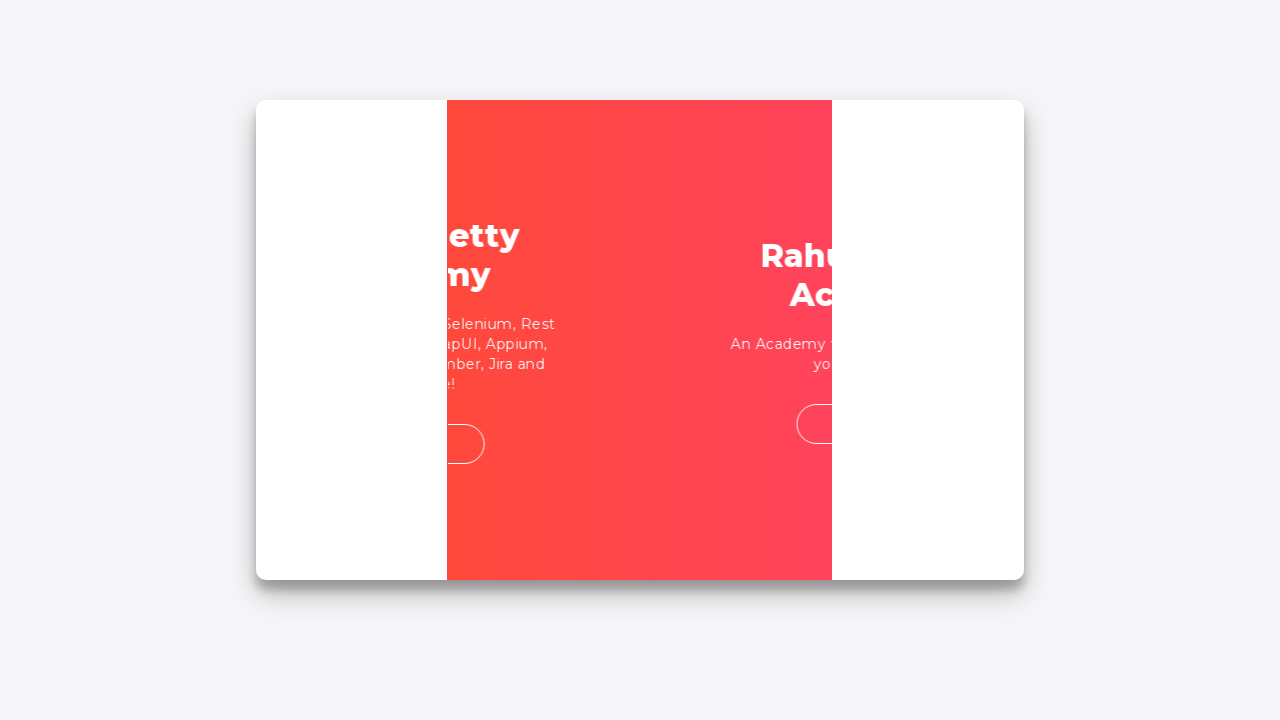

Filled password field with correct password 'rahulshettyacademy' on input[type='password']
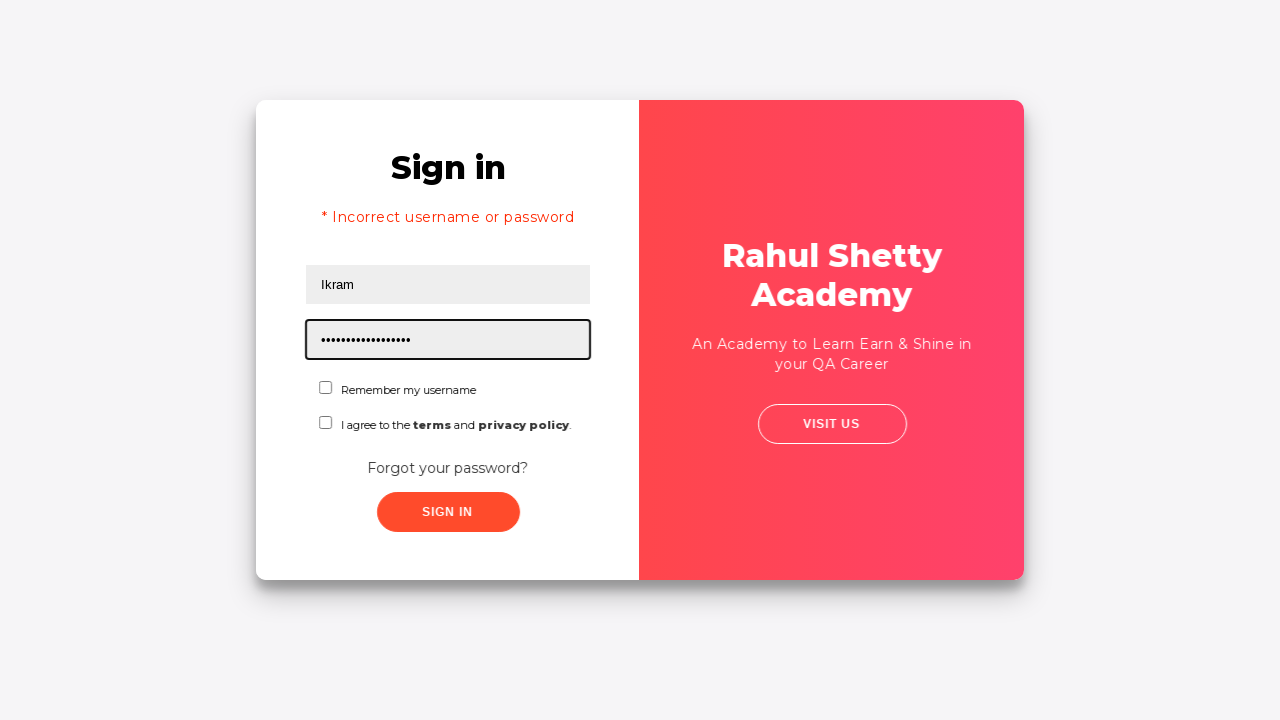

Brief wait before proceeding
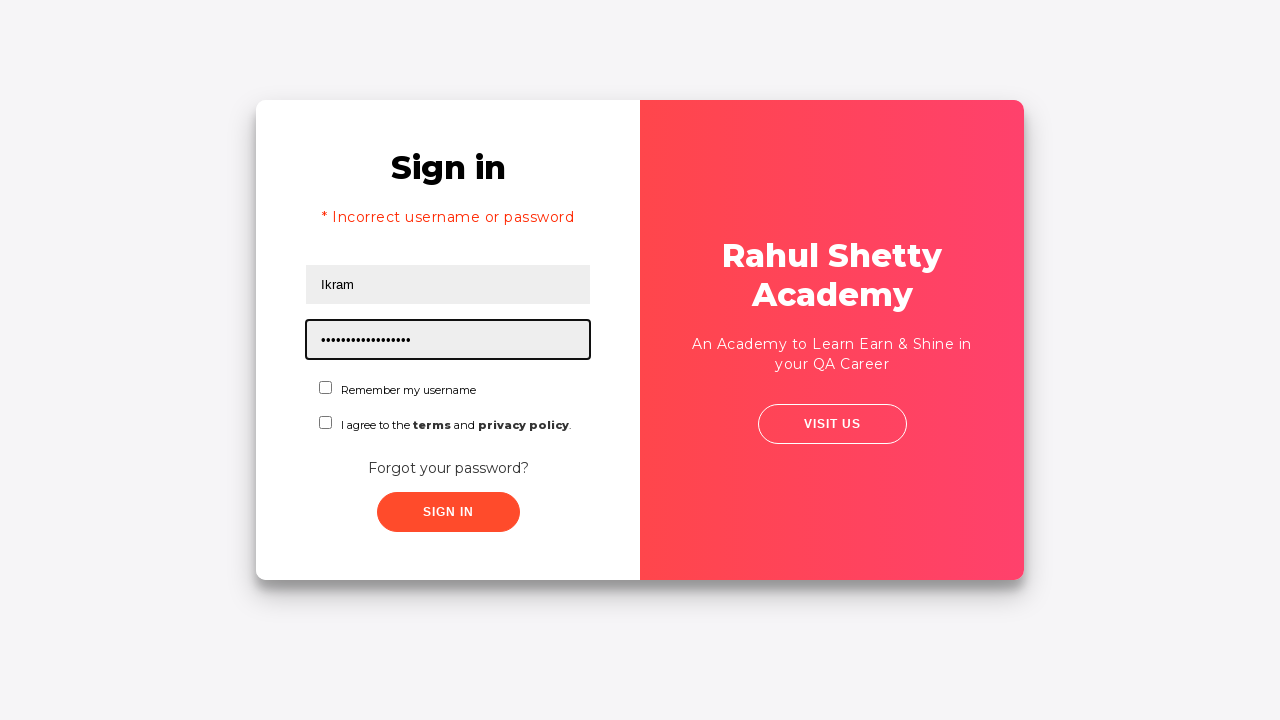

Clicked checkbox using ID locator at (326, 388) on #chkboxOne
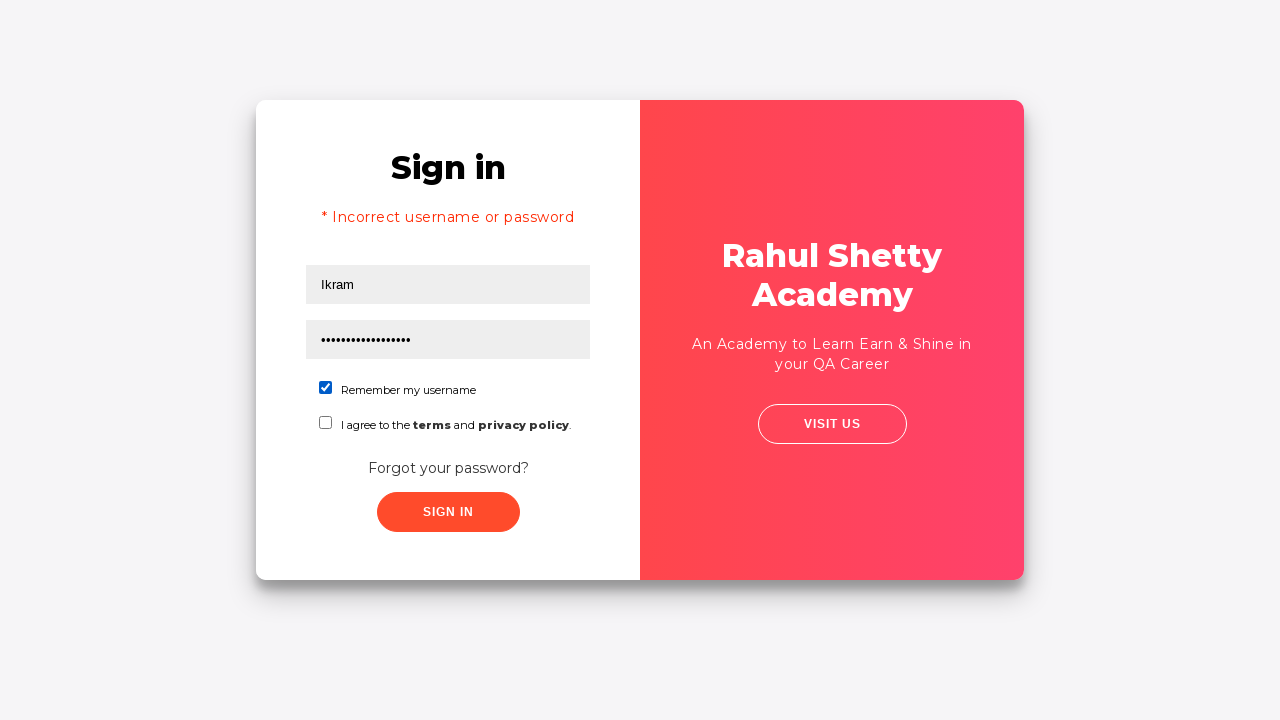

Clicked submit button to complete login at (448, 512) on button.submit
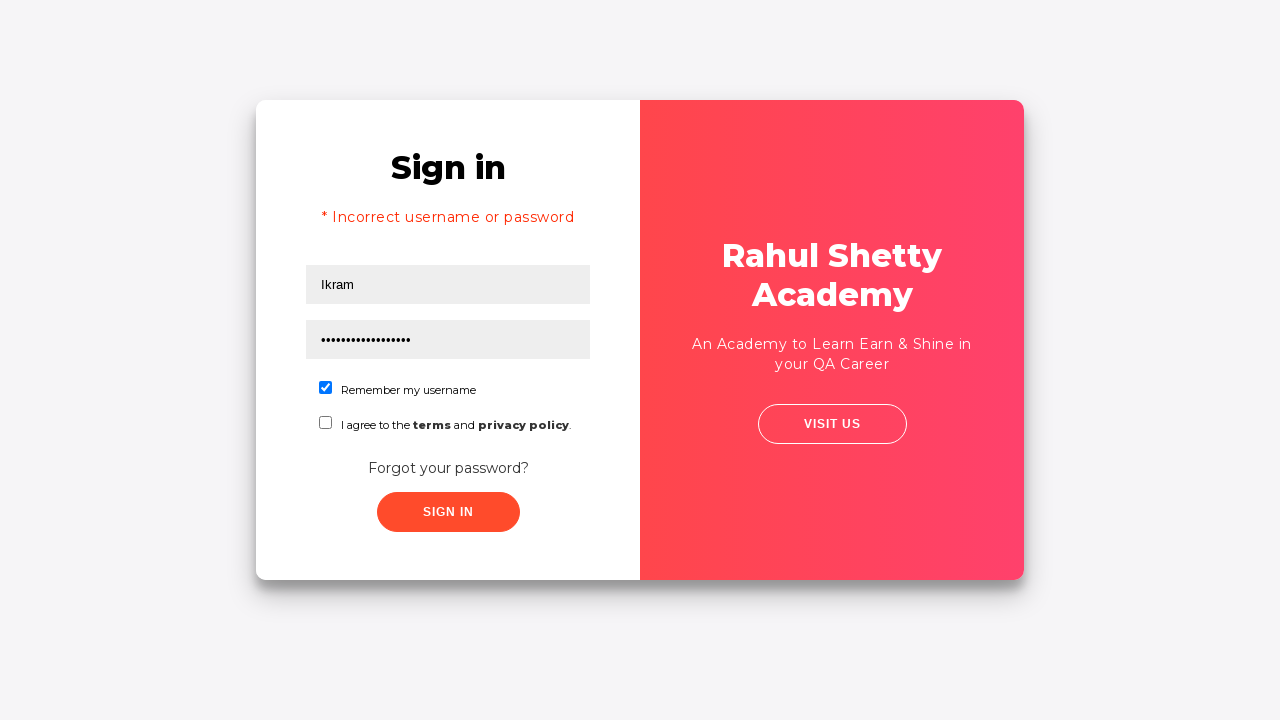

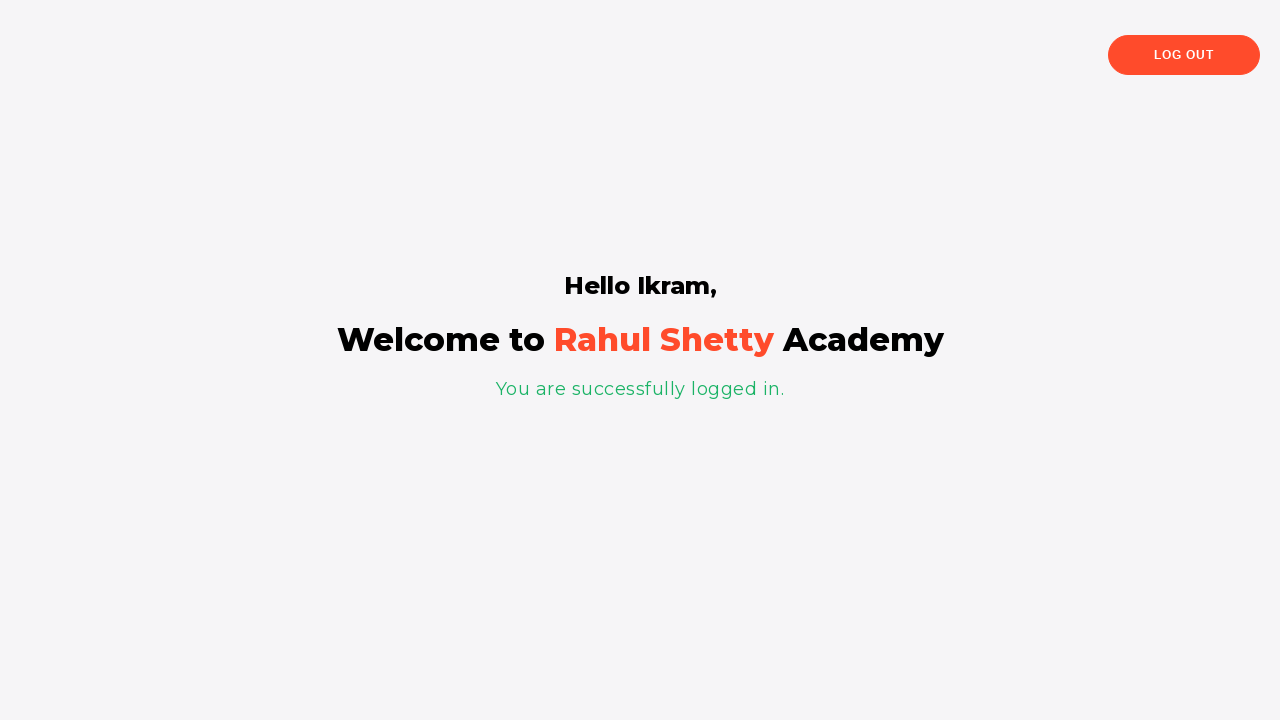